Tests data persistence by adding a person, navigating away, and returning to verify the data is still present

Starting URL: https://tc-1-final-parte1.vercel.app/tabelaCadastro.html

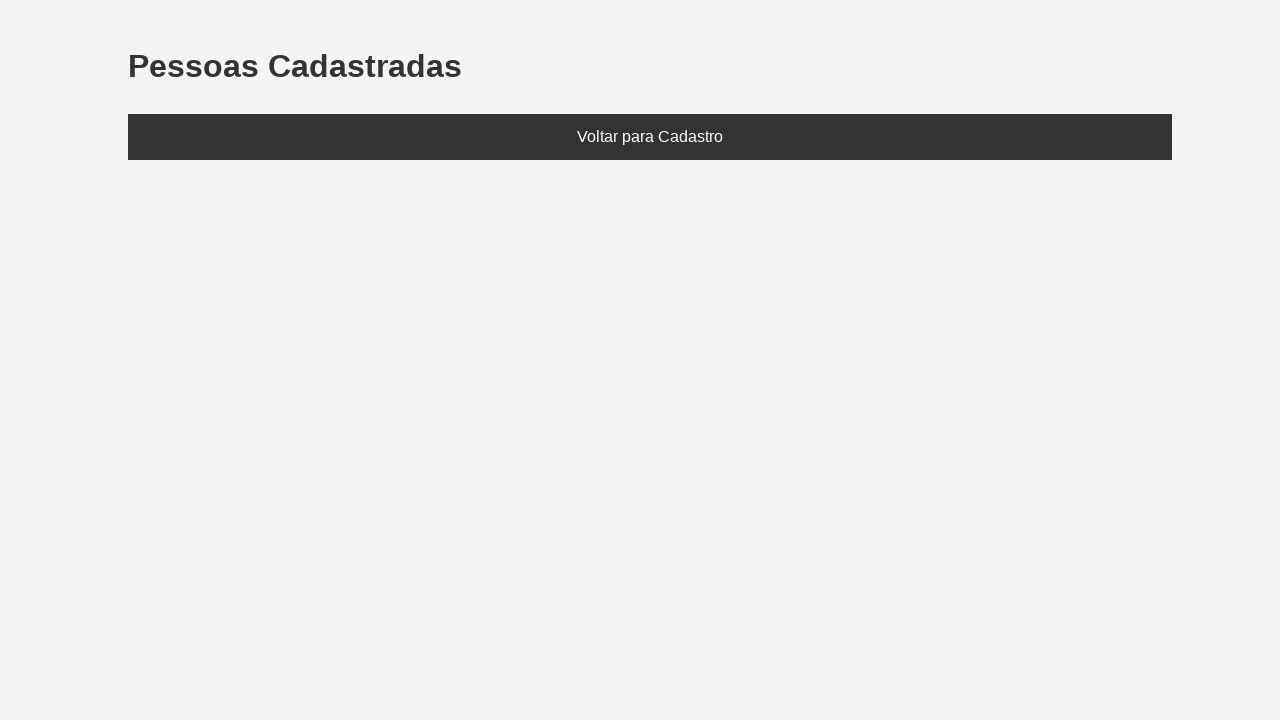

Set localStorage with a person named Marcela, age 27
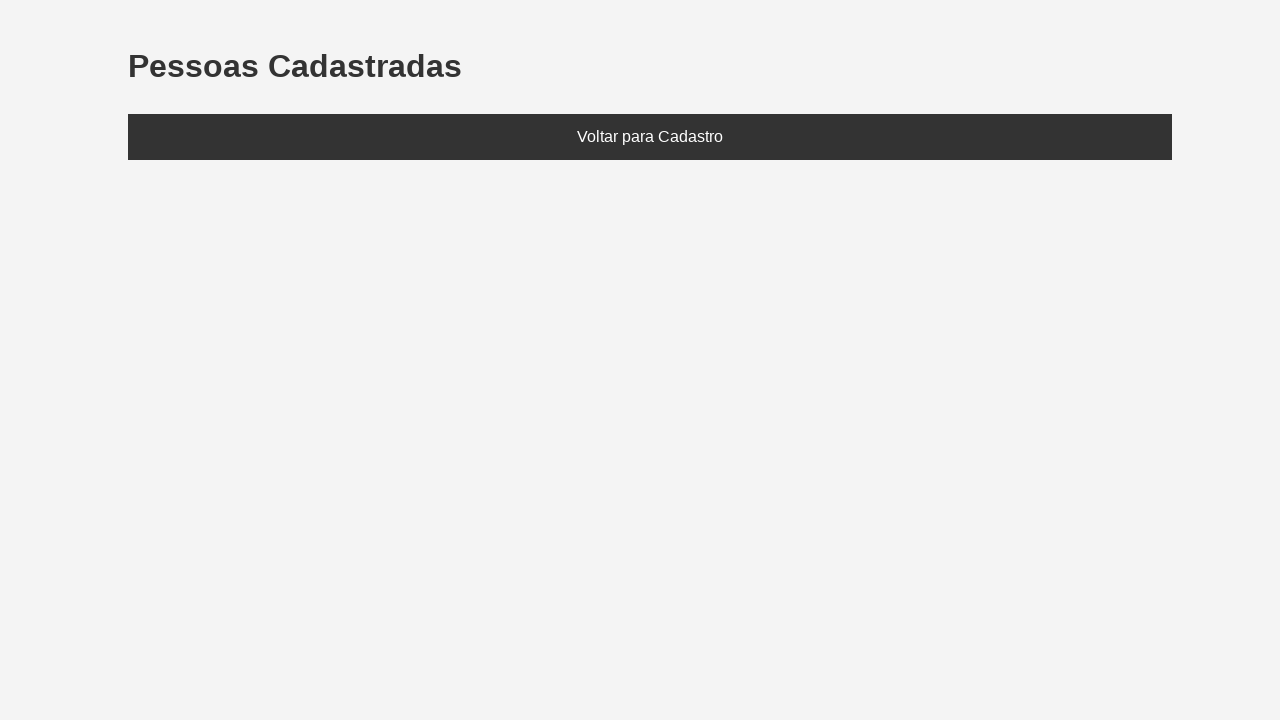

Reloaded page to load data from localStorage
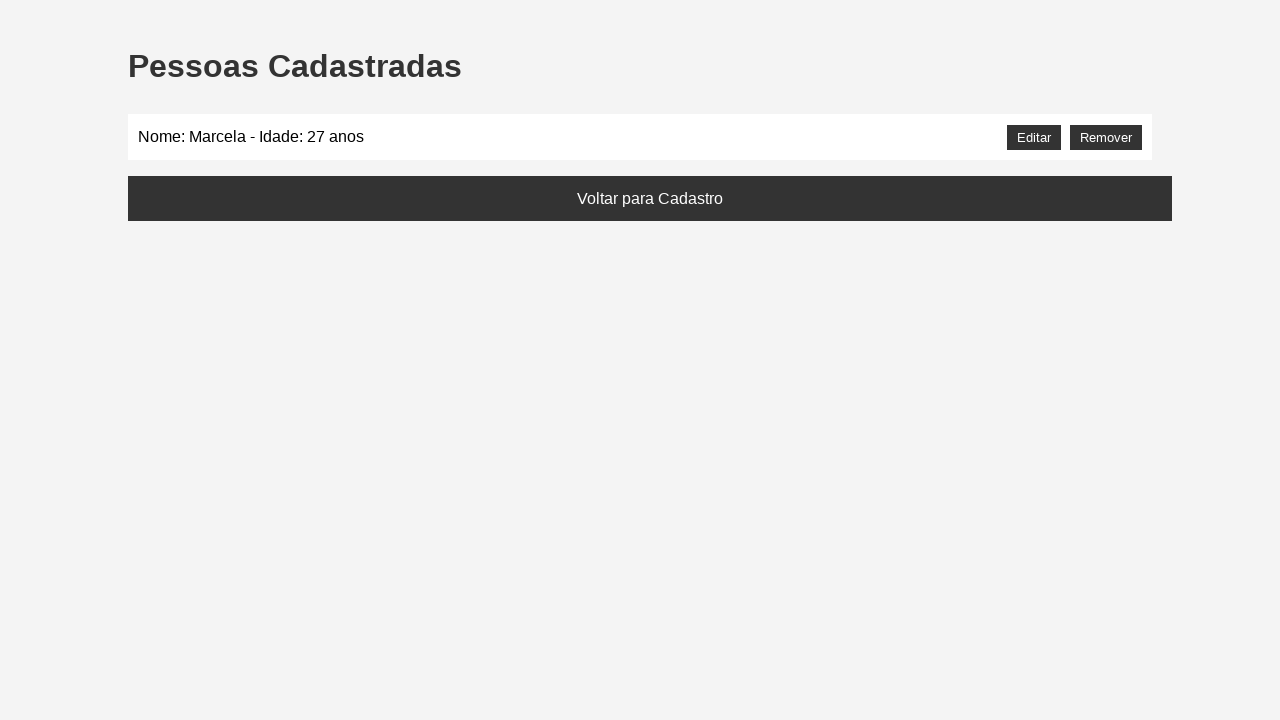

Clicked 'Voltar' button to navigate away at (650, 198) on button:has-text('Voltar'), a:has-text('Voltar'), #voltarCadastro >> nth=0
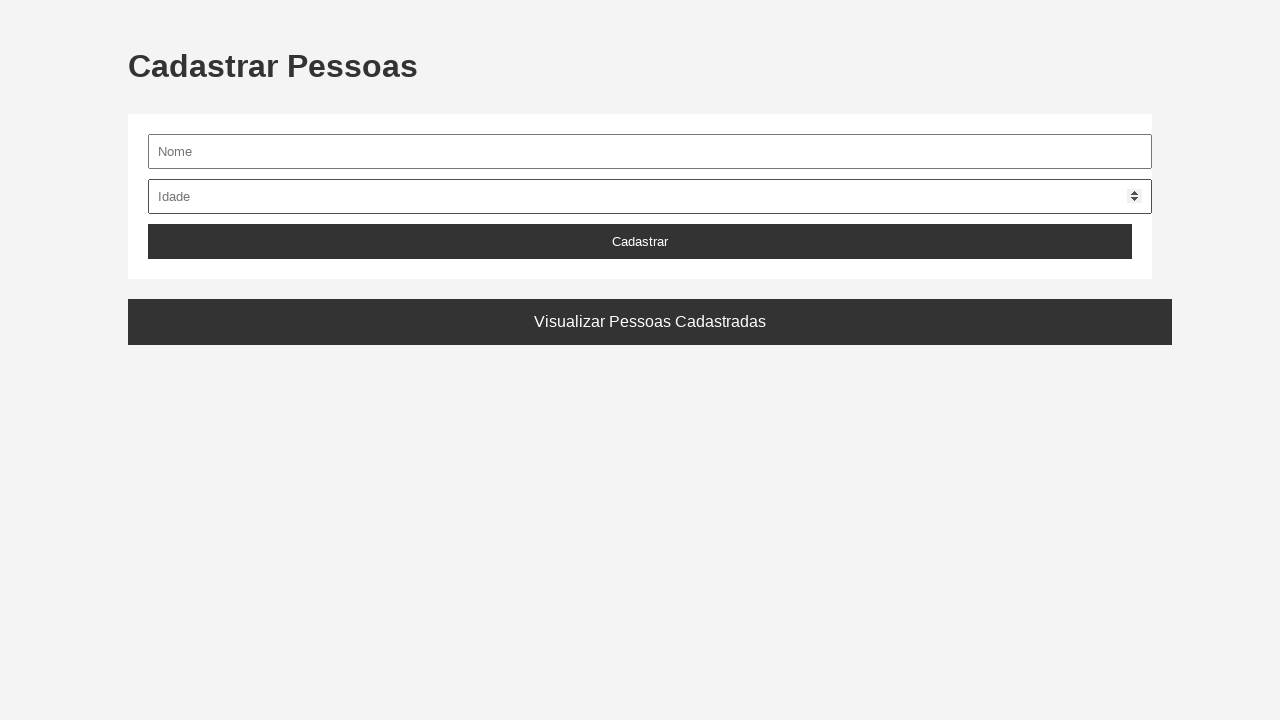

Waited for network to become idle after clicking back button
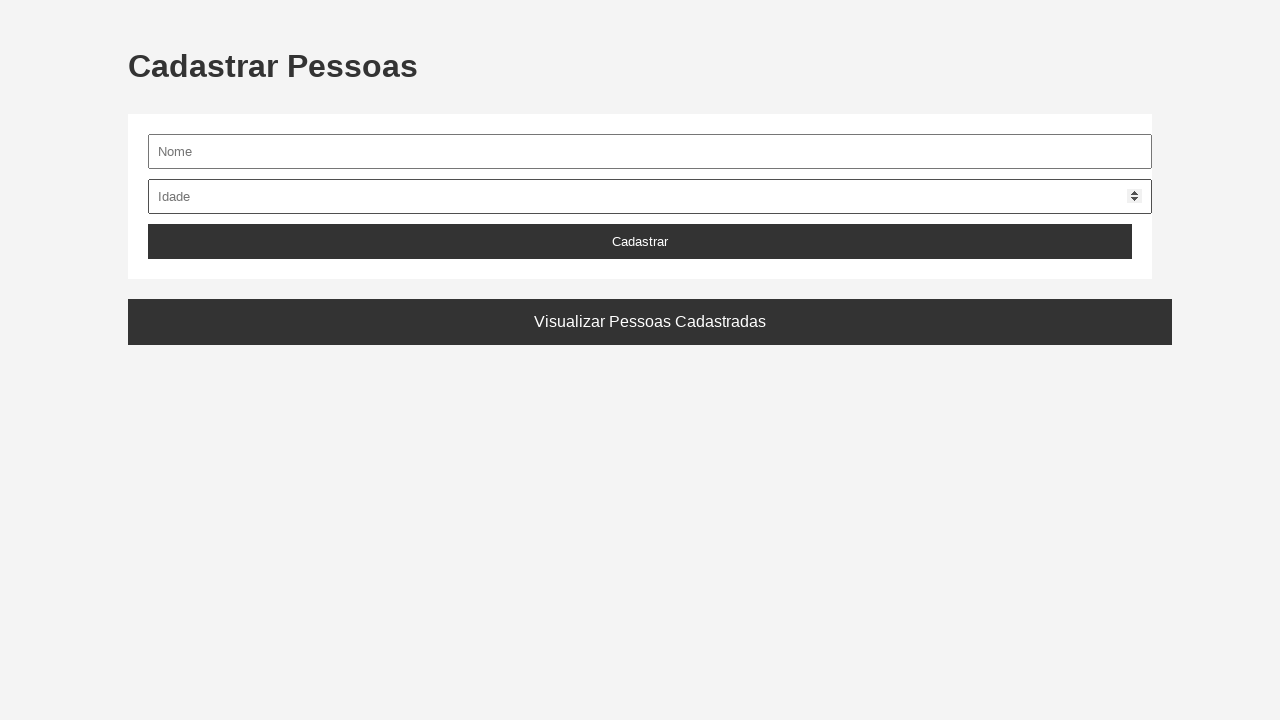

Navigated back using browser back button
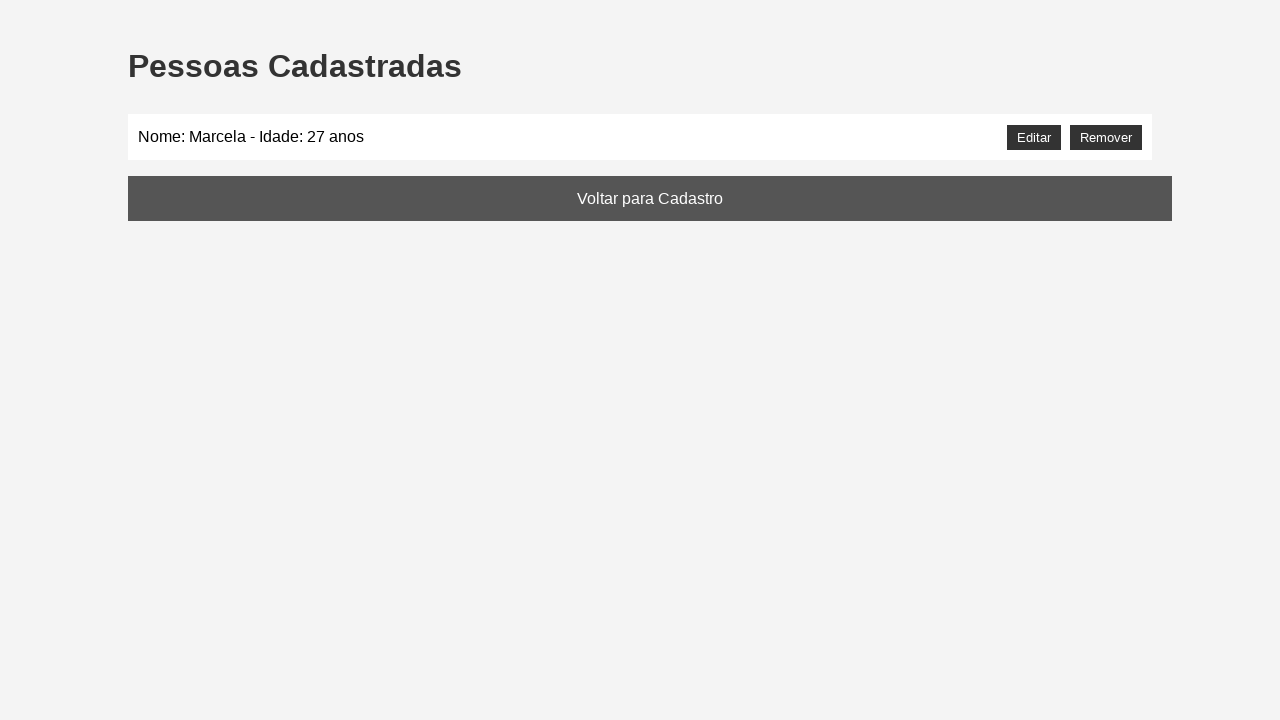

Waited for network to become idle after navigating back
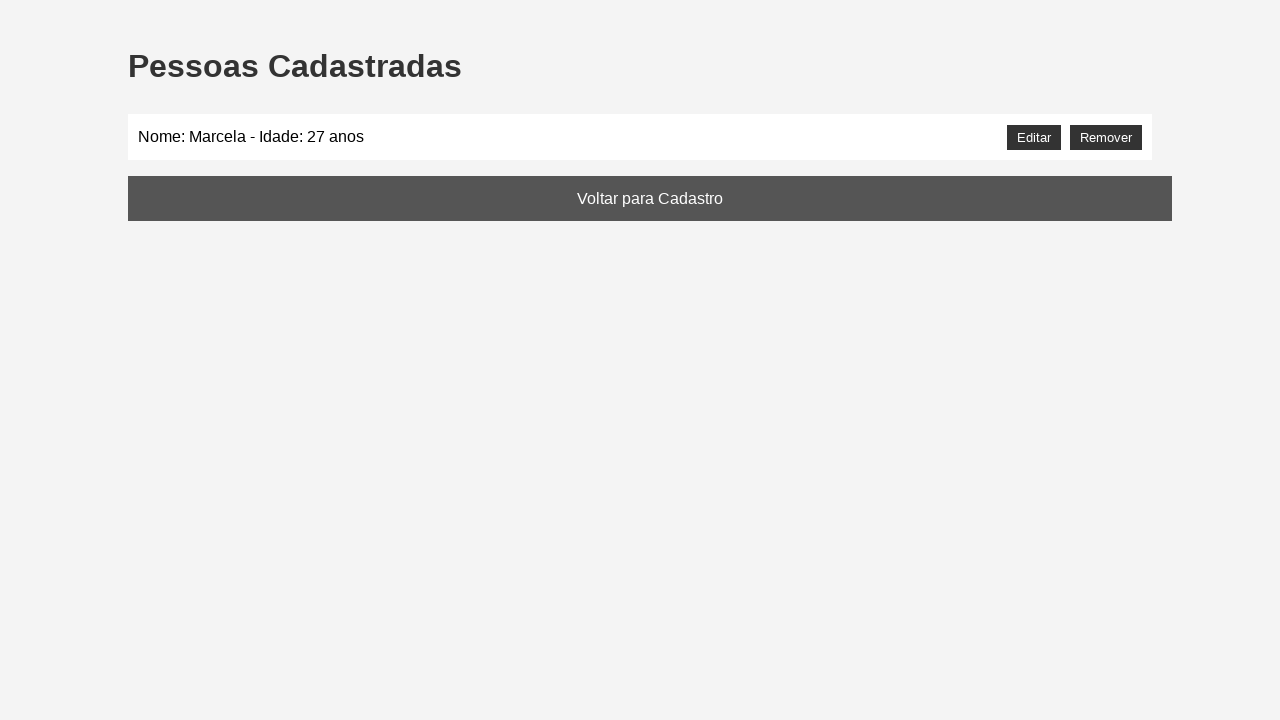

Located the people list element
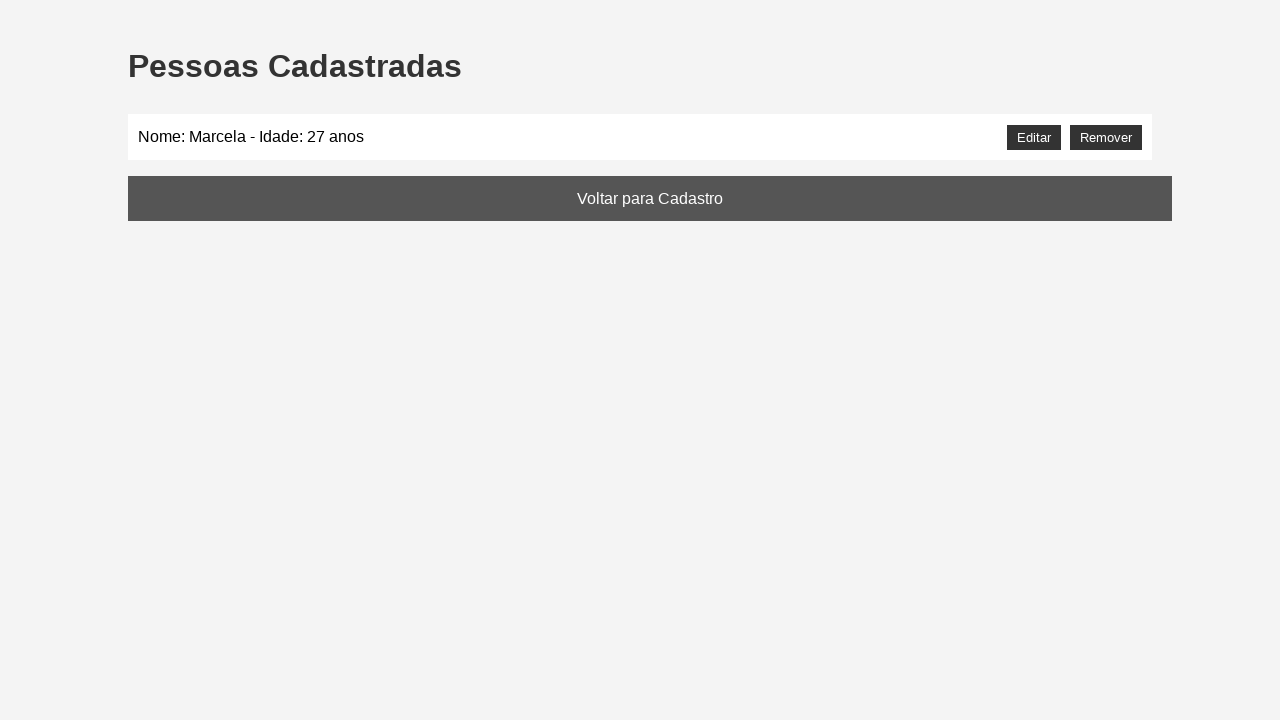

Verified that 'Marcela' persists in the people list after navigation
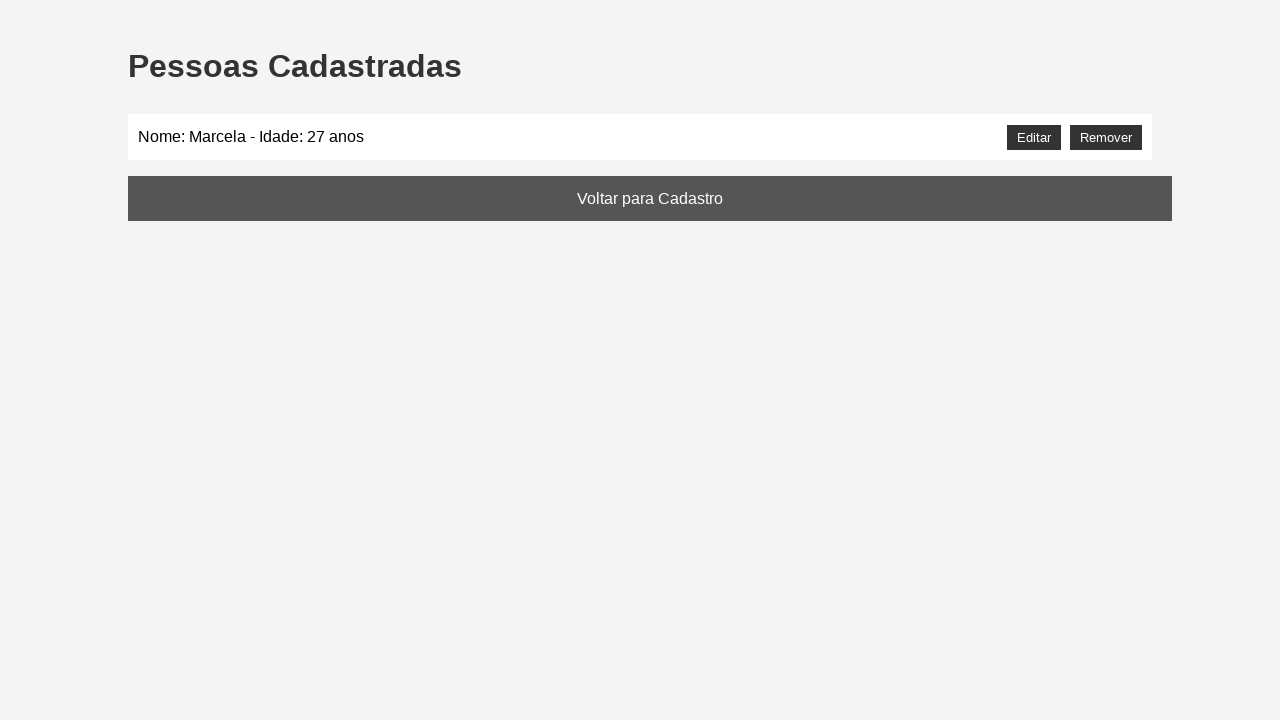

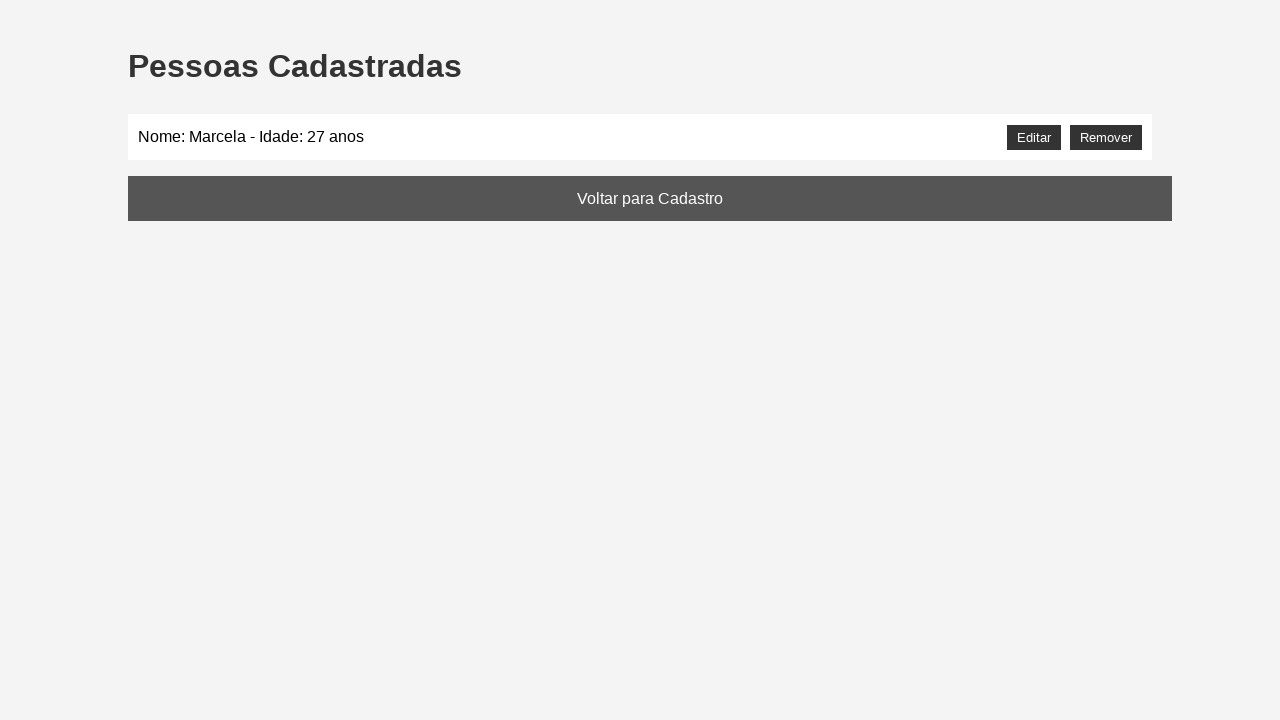